Navigates to the Automation Exercise homepage and waits for the page to load

Starting URL: https://automationexercise.com

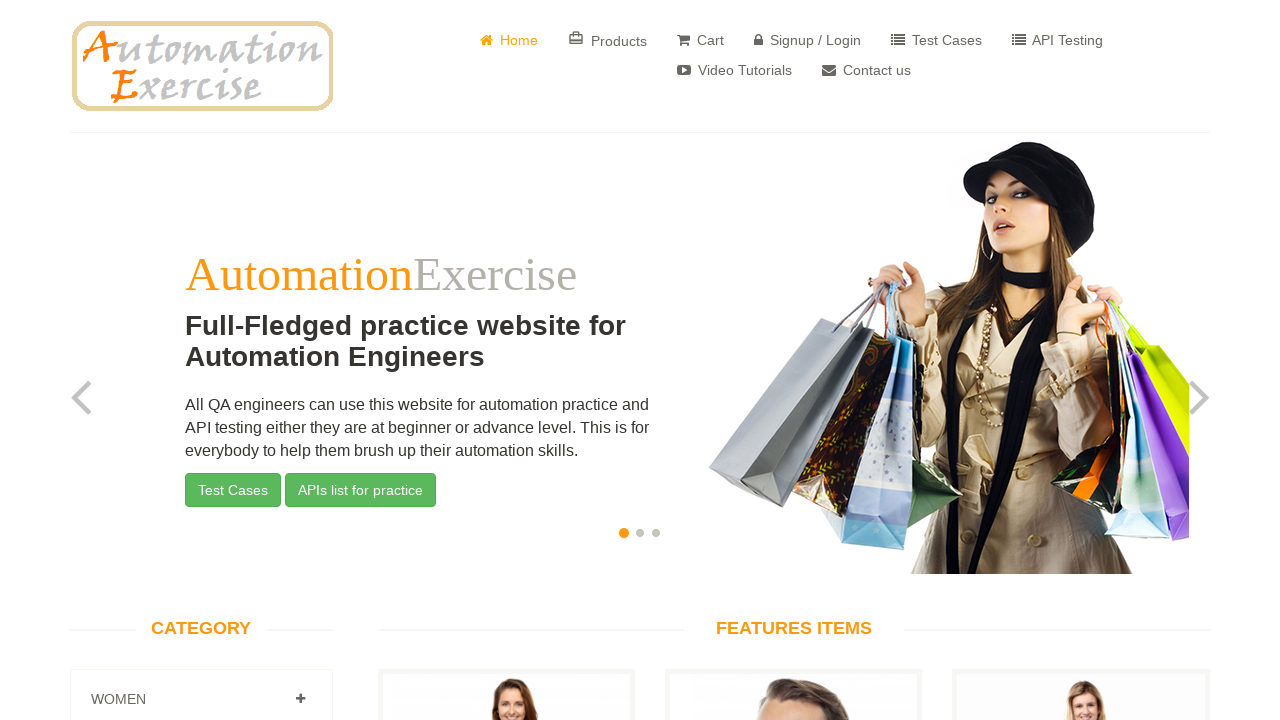

Navigated to Automation Exercise homepage and waited for page to fully load (networkidle)
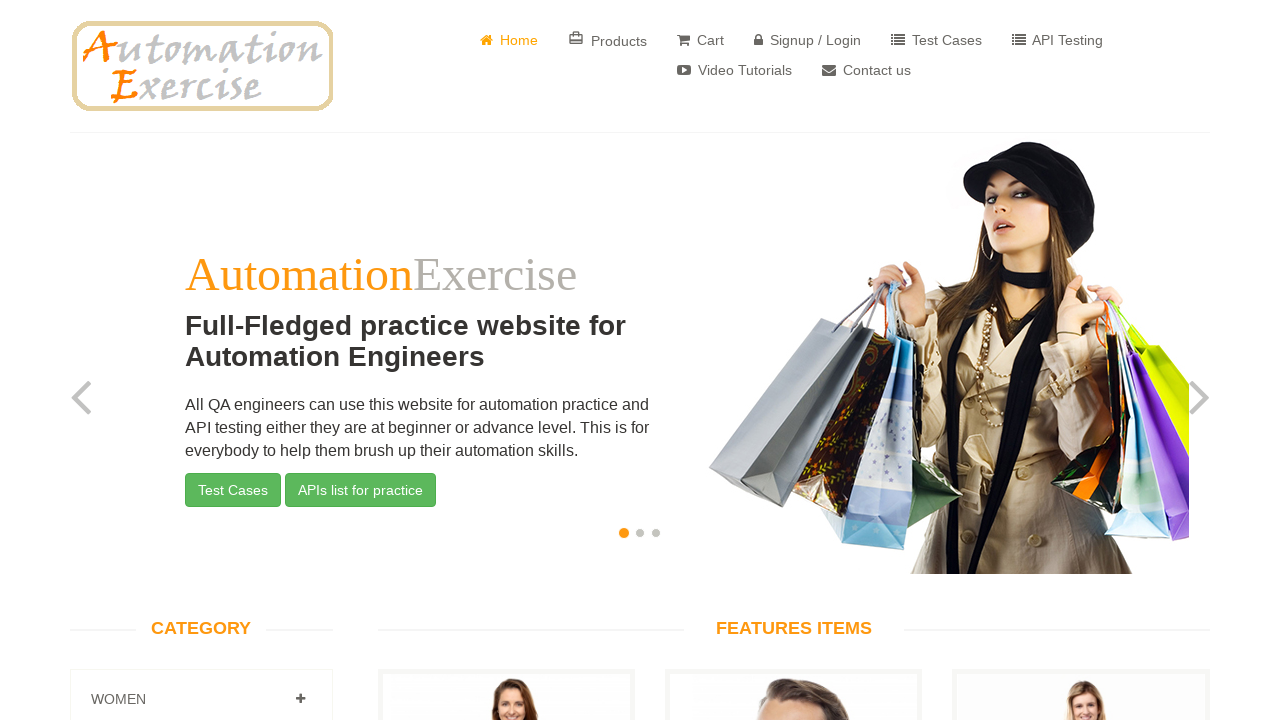

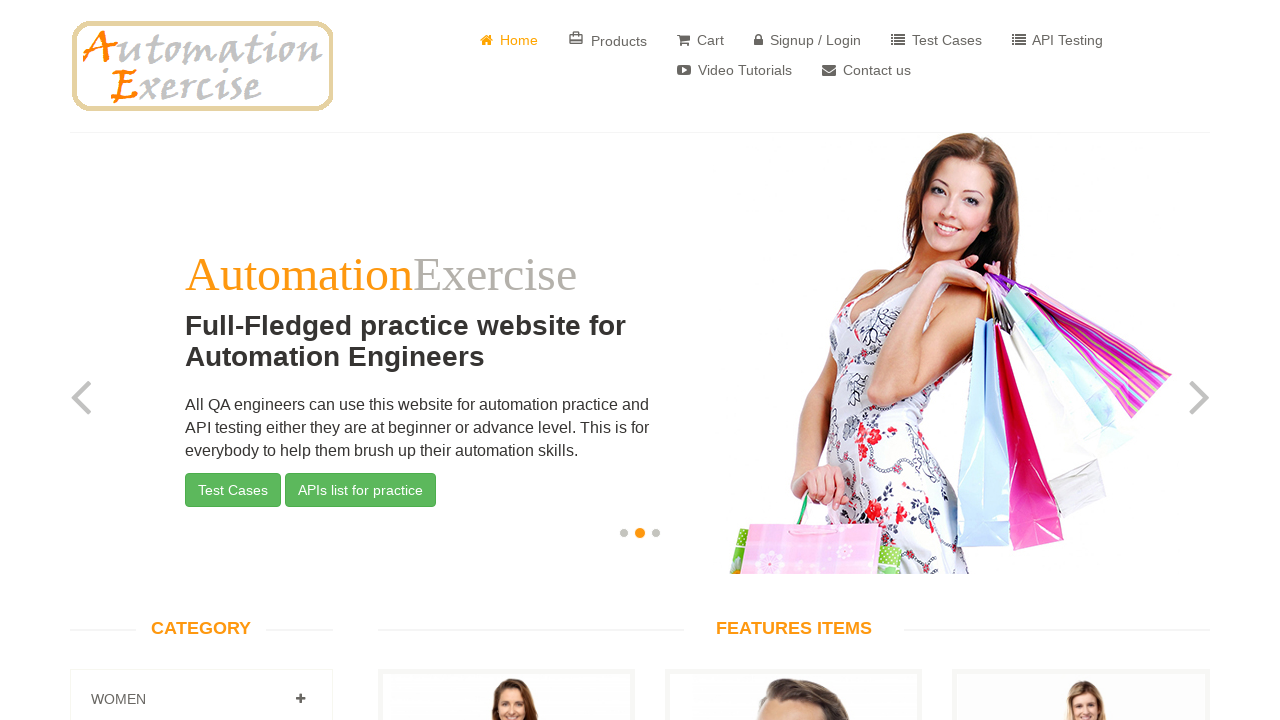